Navigates to Dynamic Loading example, clicks Start button, waits for loading to complete, and verifies "Hello World!" text is displayed

Starting URL: https://the-internet.herokuapp.com/

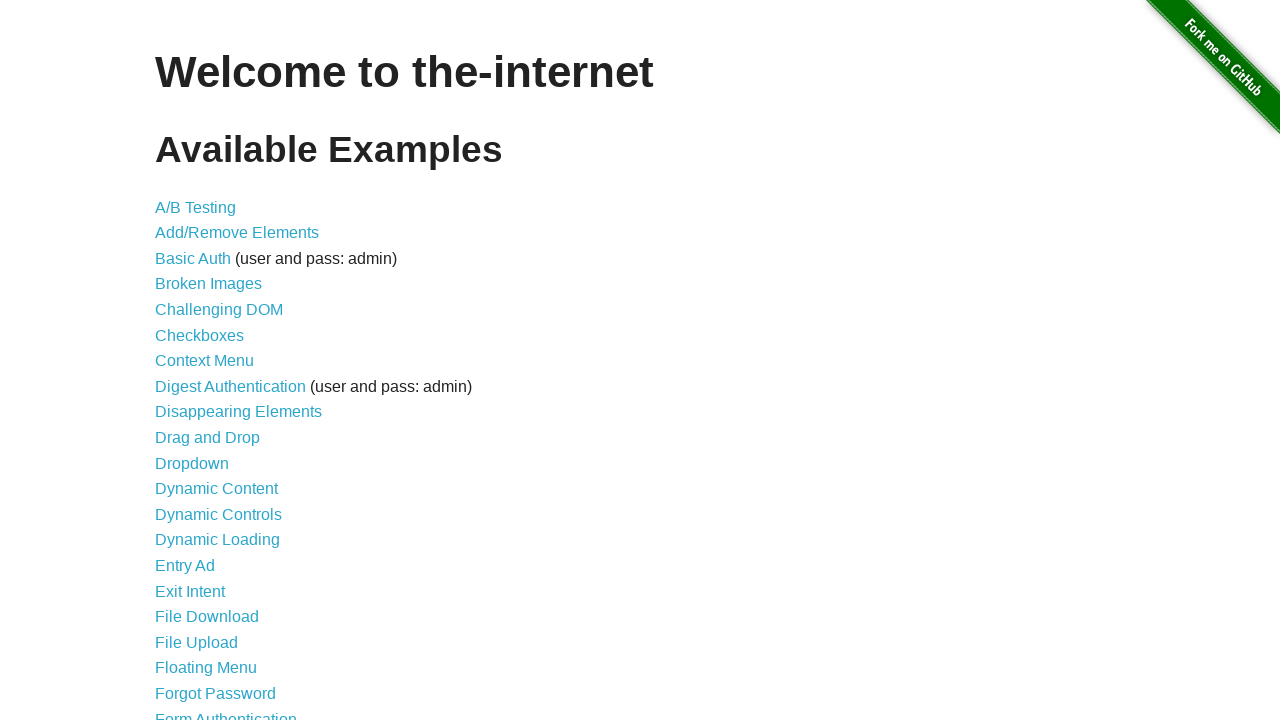

Clicked on Dynamic Loading link at (218, 540) on a[href='/dynamic_loading']
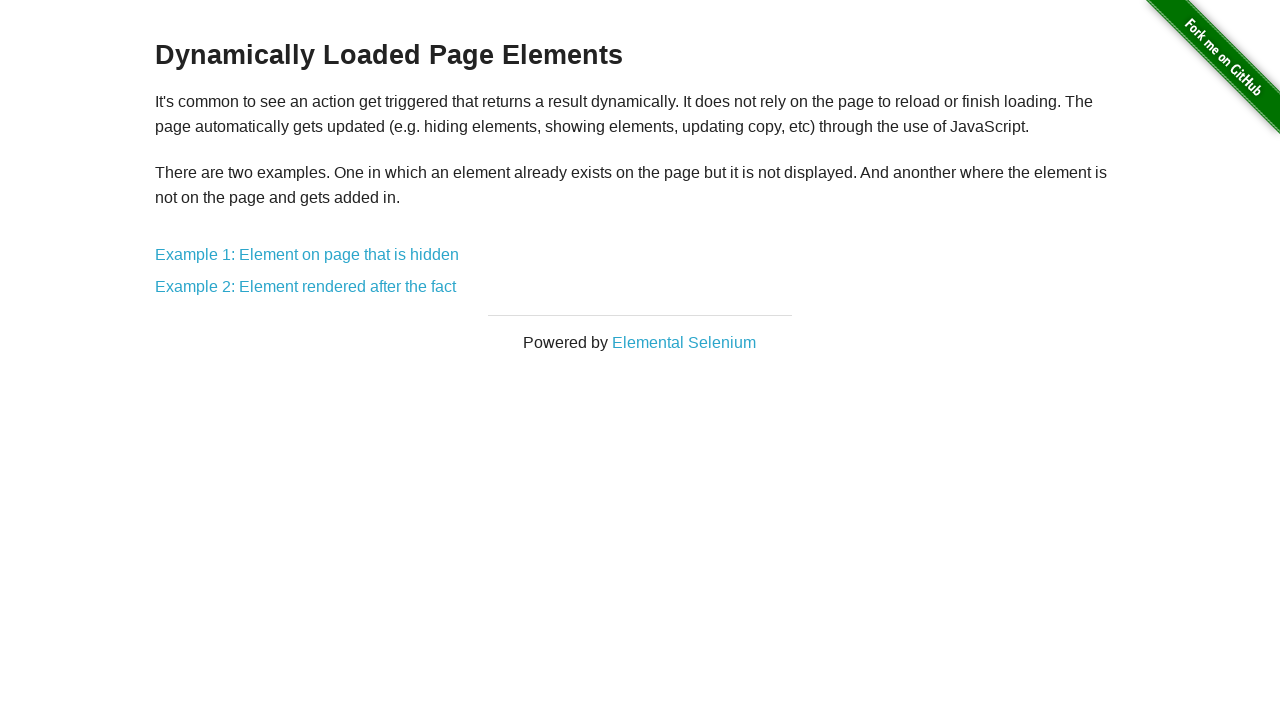

Dynamic Loading page loaded, Example 2 link visible
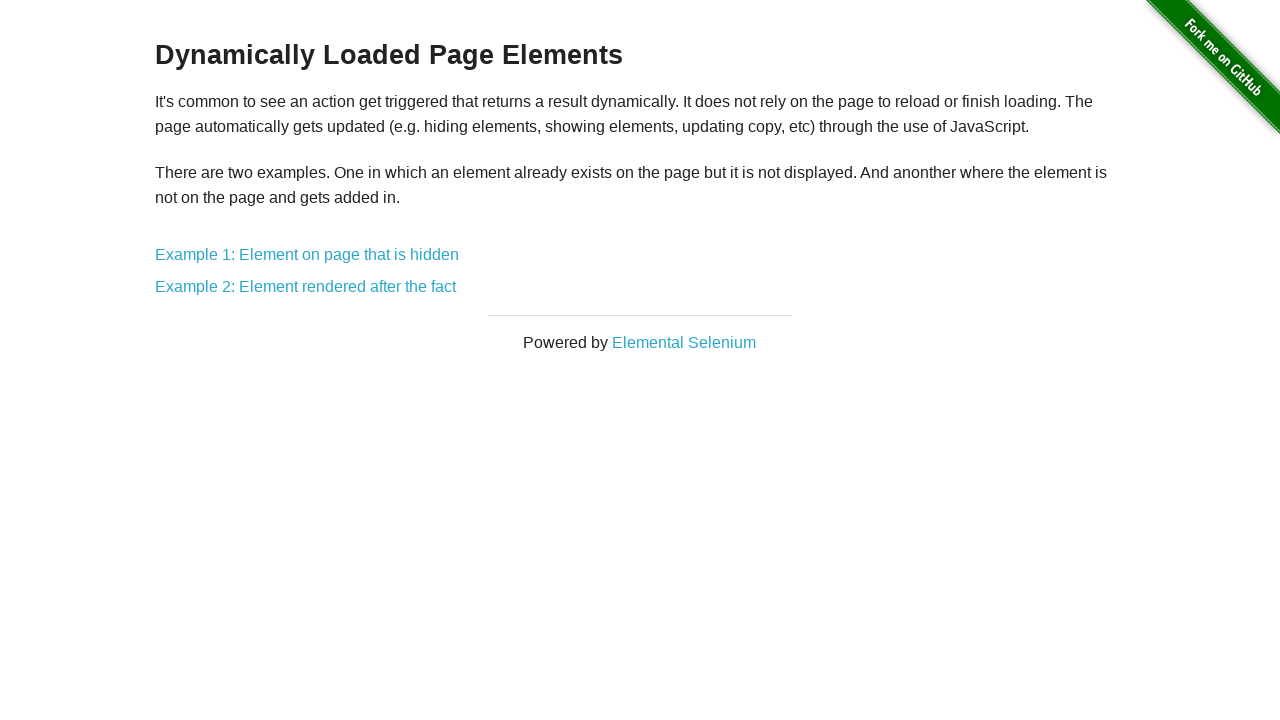

Clicked on Example 2 link at (306, 287) on a[href='/dynamic_loading/2']
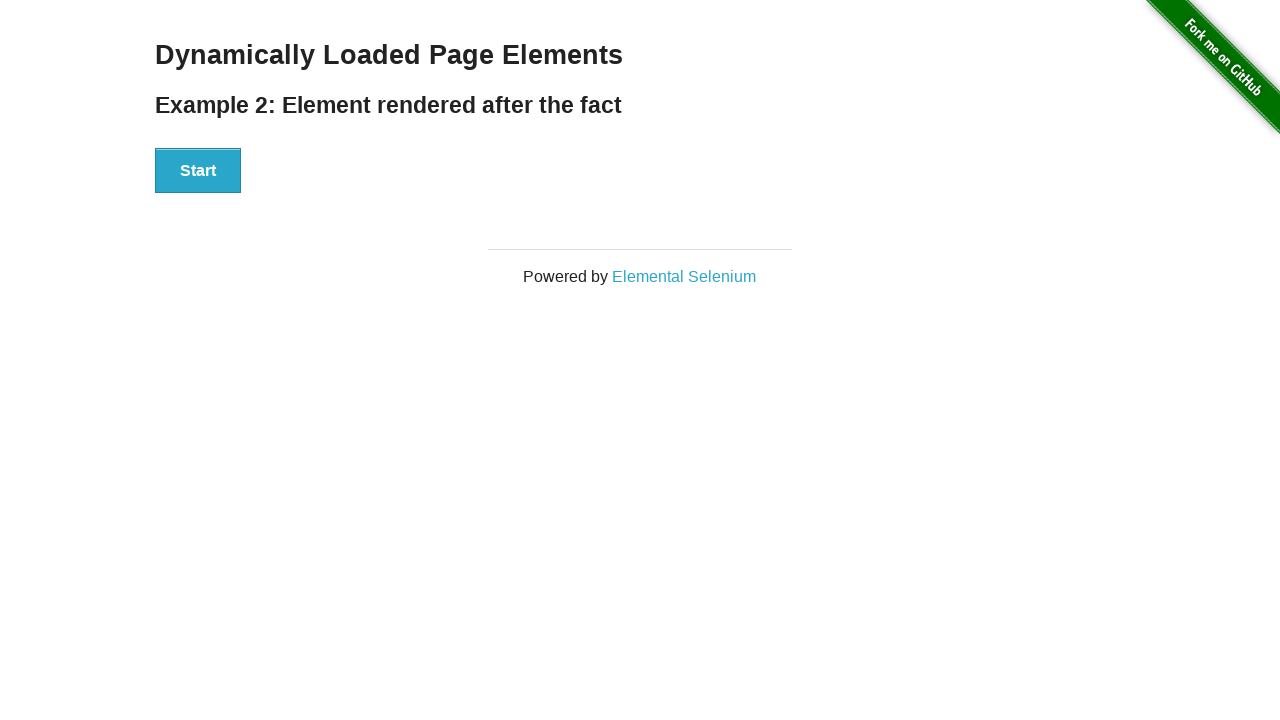

Start button is visible
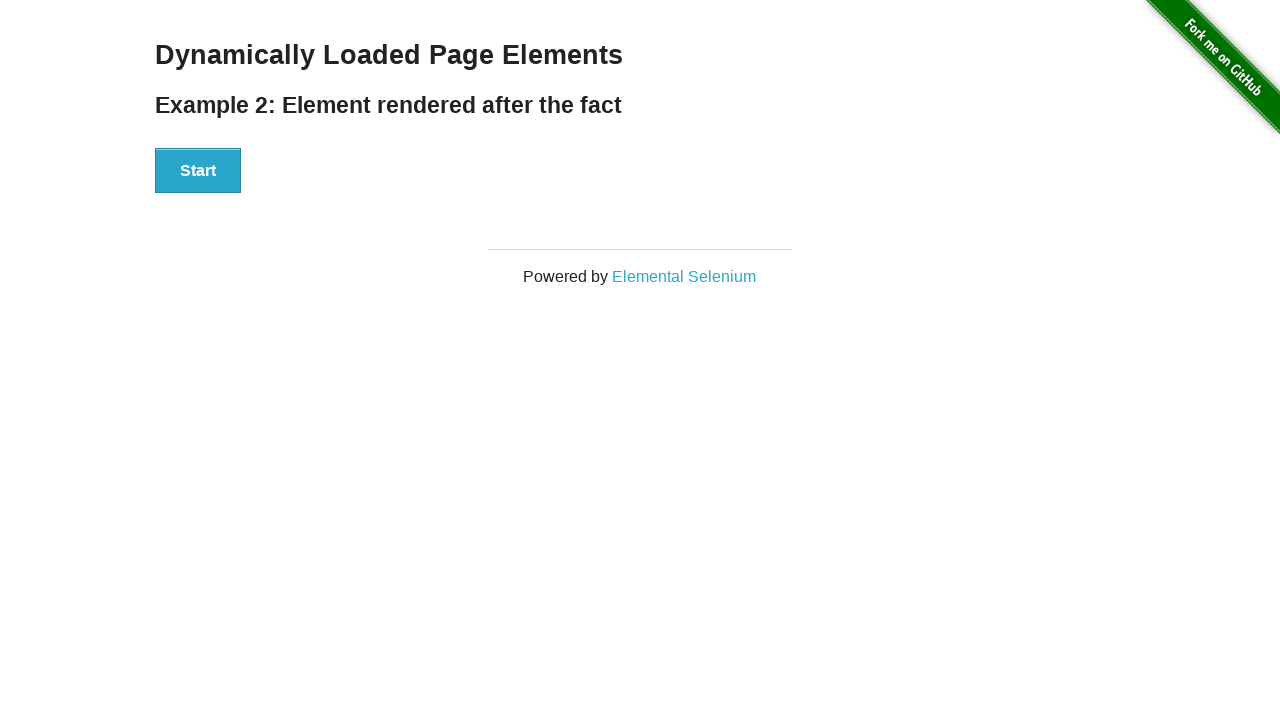

Clicked Start button to initiate dynamic loading at (198, 171) on #start button
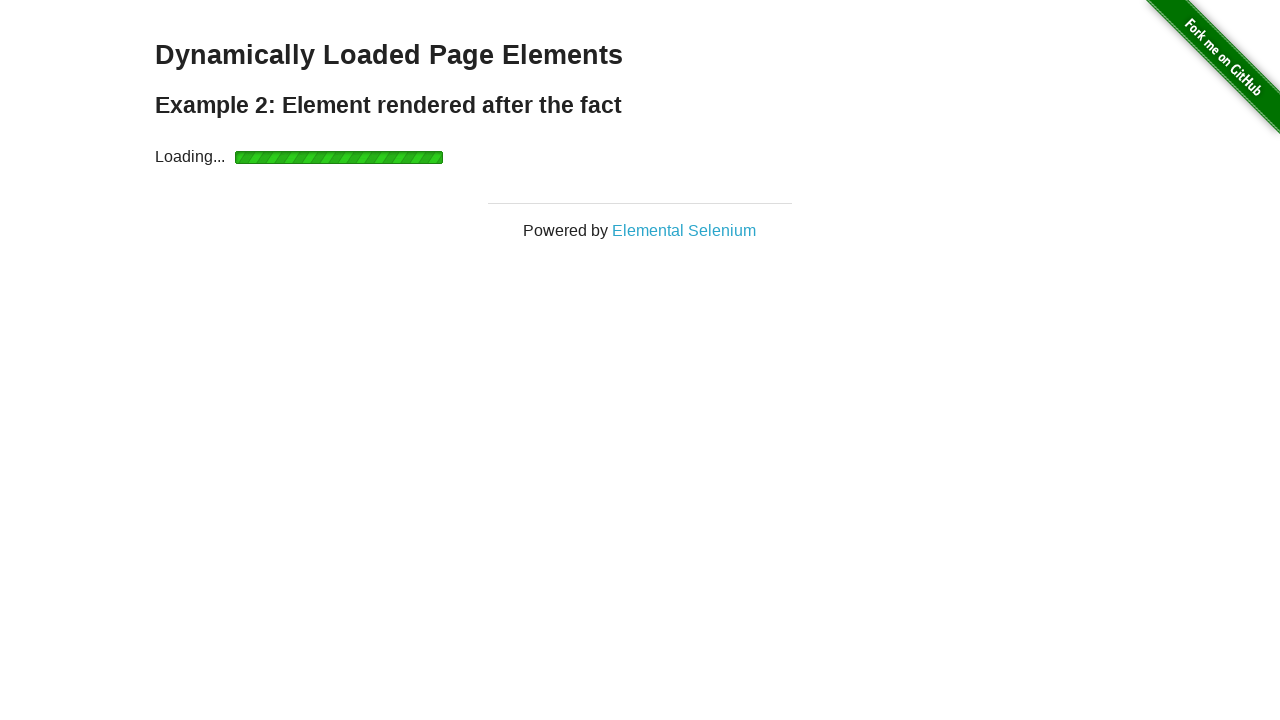

Loading completed and result element became visible
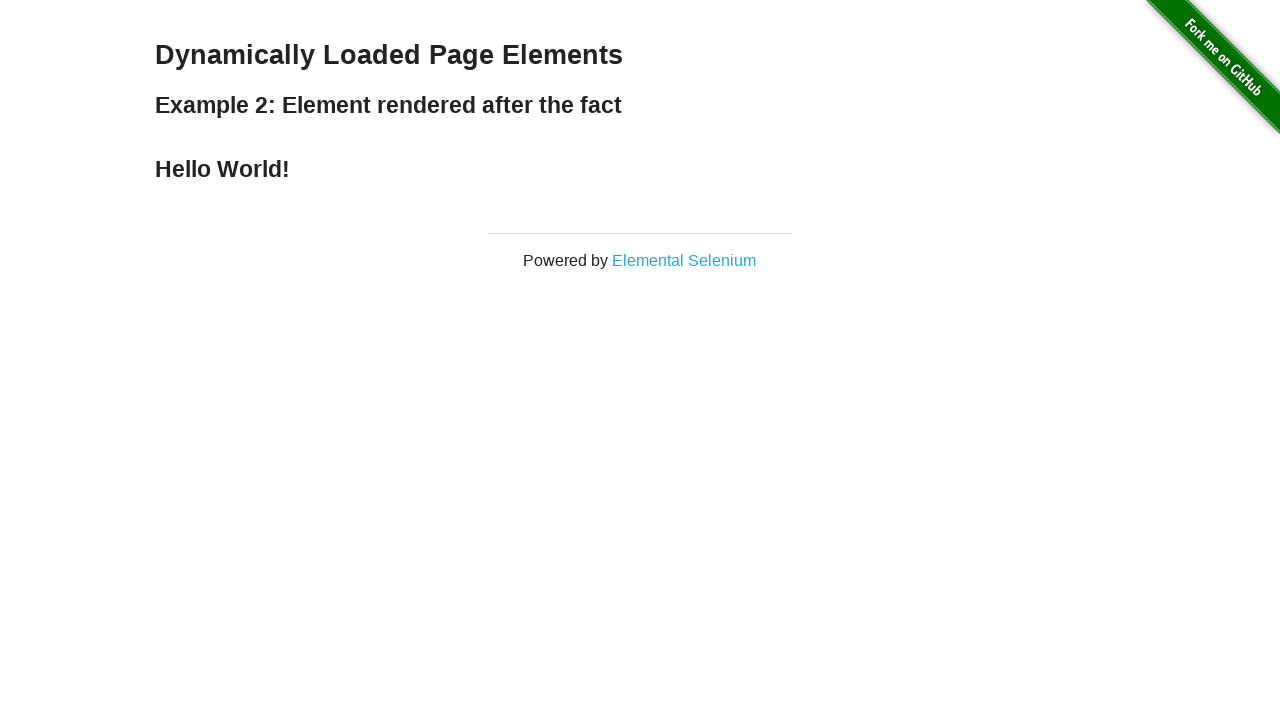

Retrieved result text: 'Hello World!'
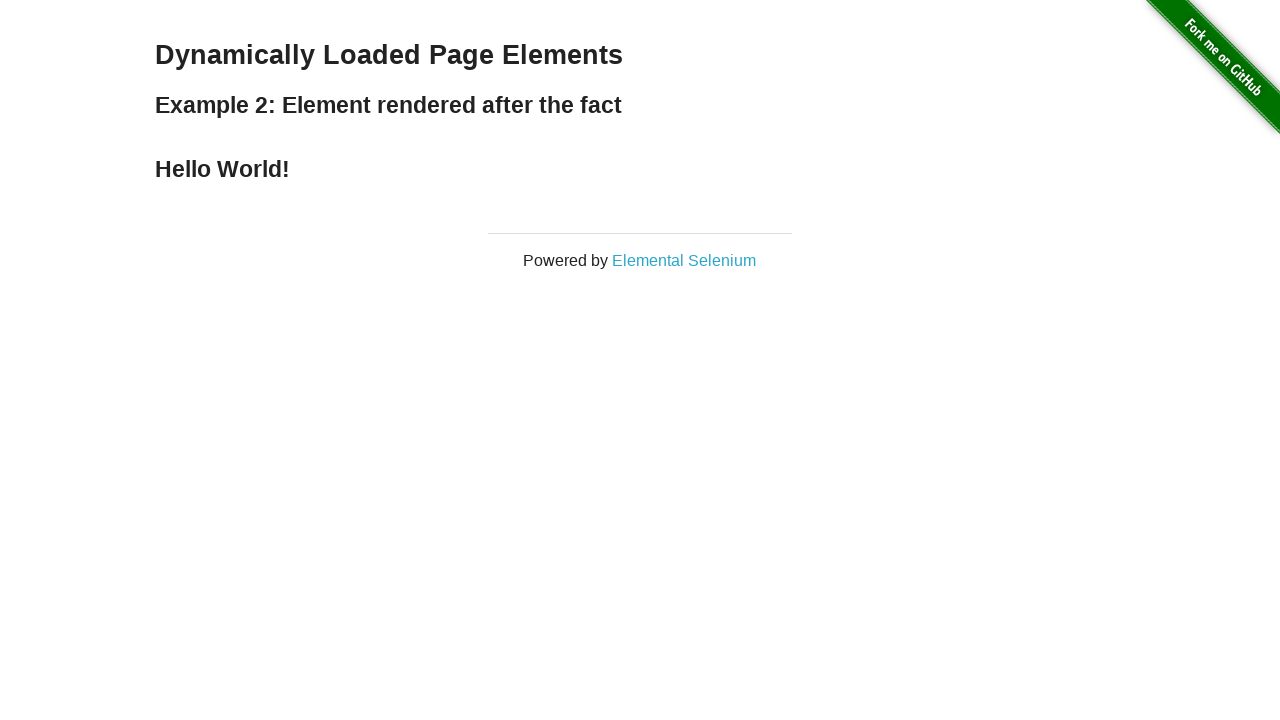

Verified that result text is 'Hello World!' - Assertion passed
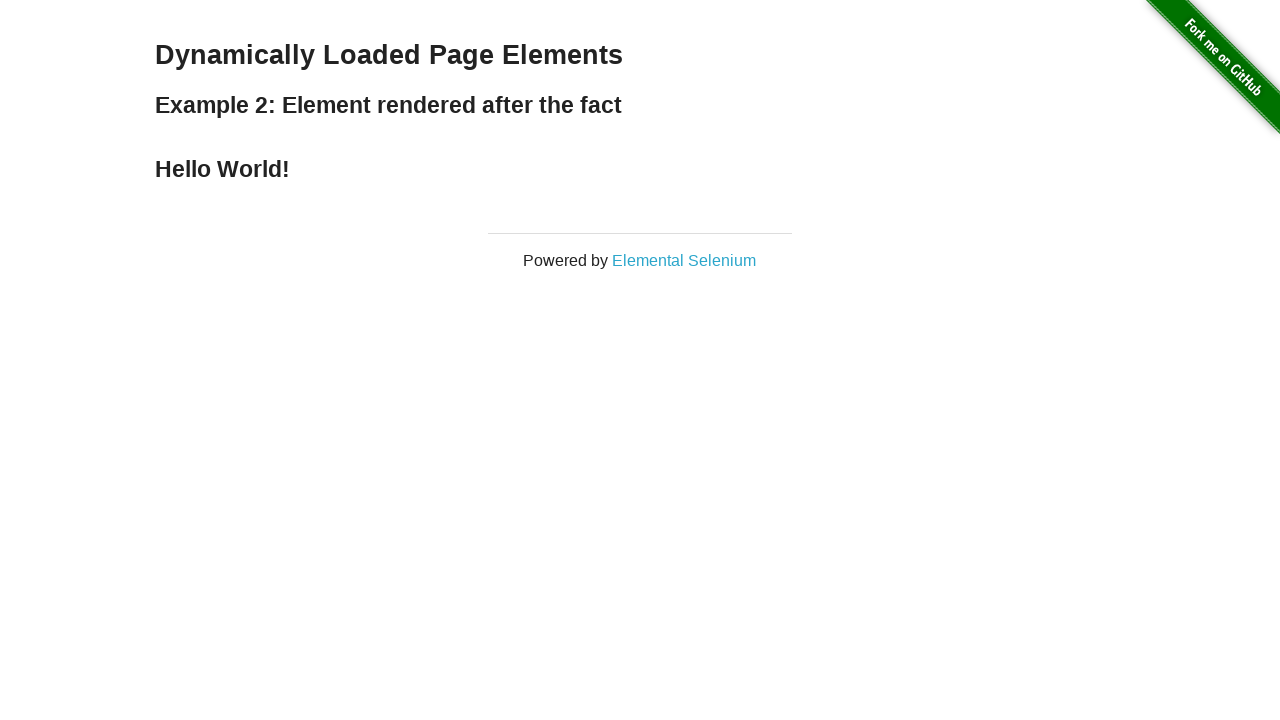

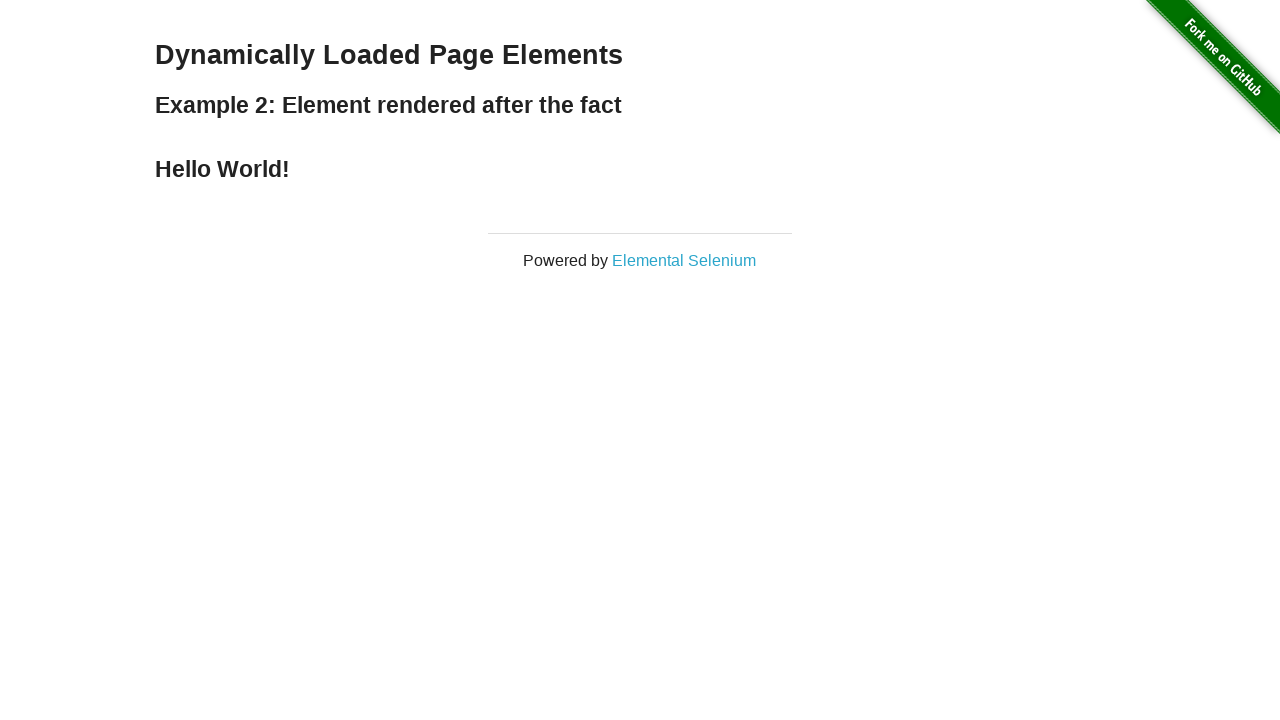